Navigates to Rediff homepage and attempts to locate sign-in link elements. The original script had a bug (calling clear on a list of elements), so this is translated to simply wait for the elements to be present.

Starting URL: https://rediff.com

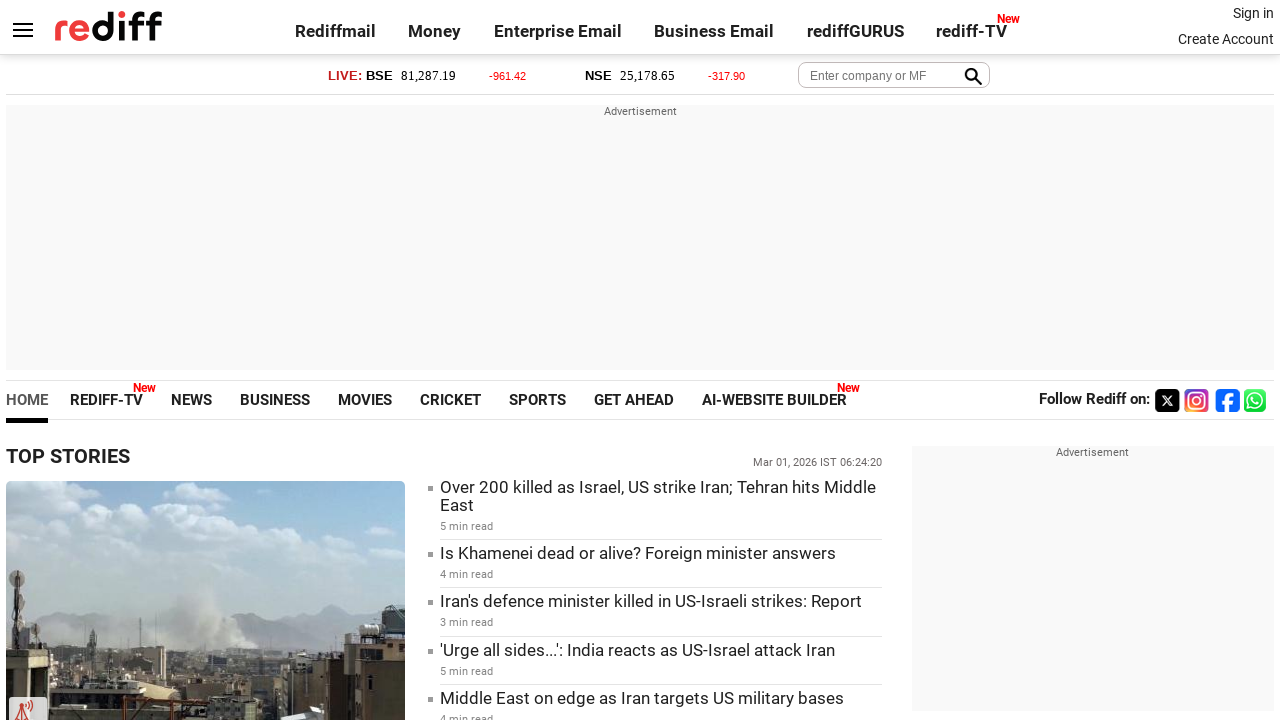

Navigated to Rediff homepage
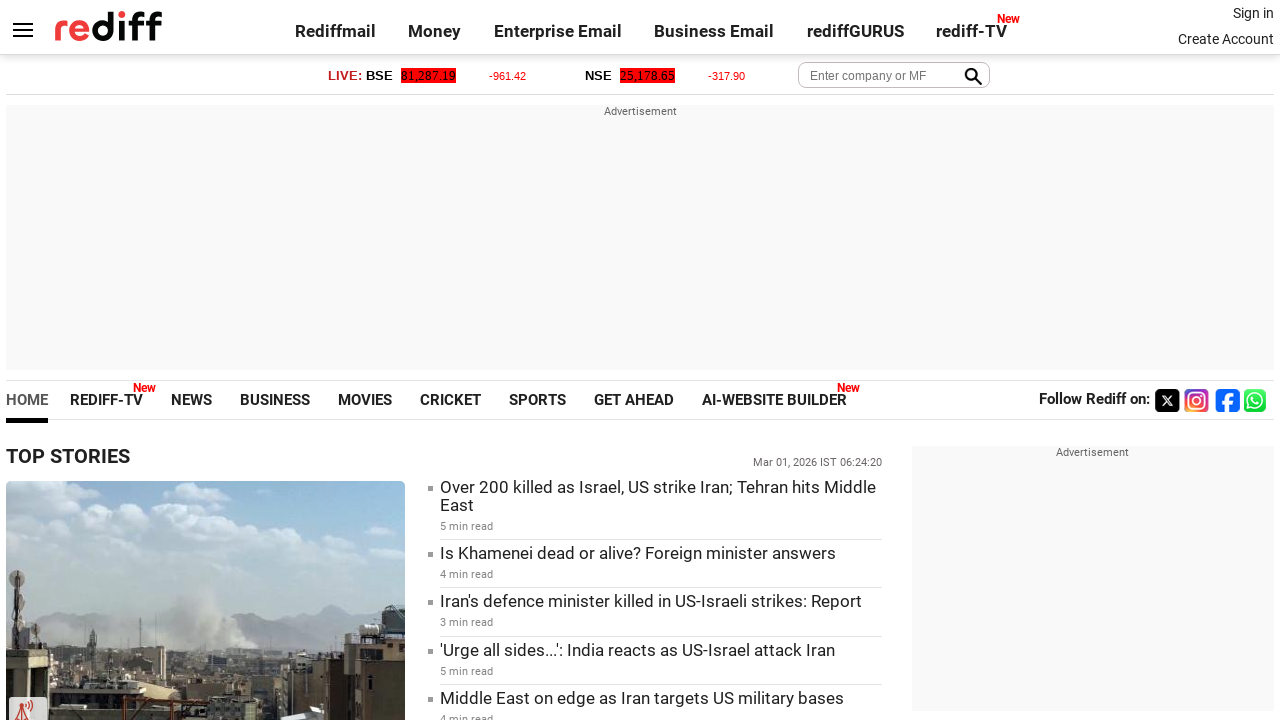

Sign-in link elements are present on the page
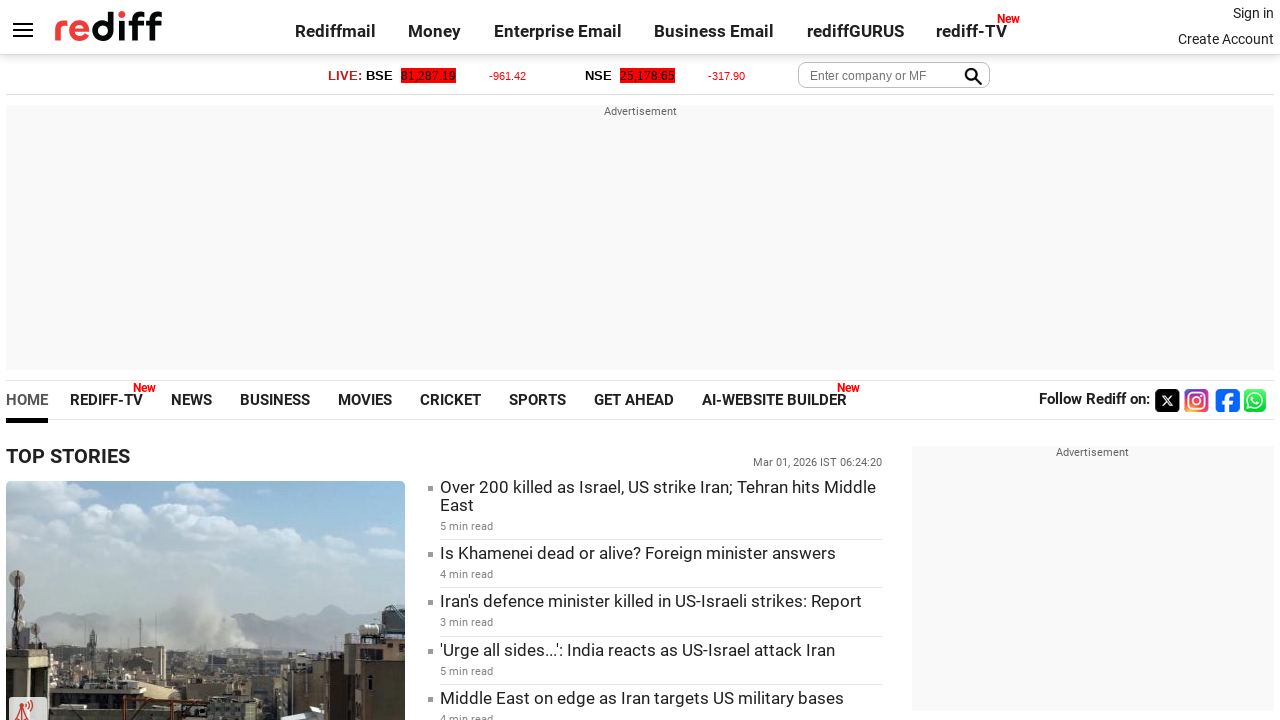

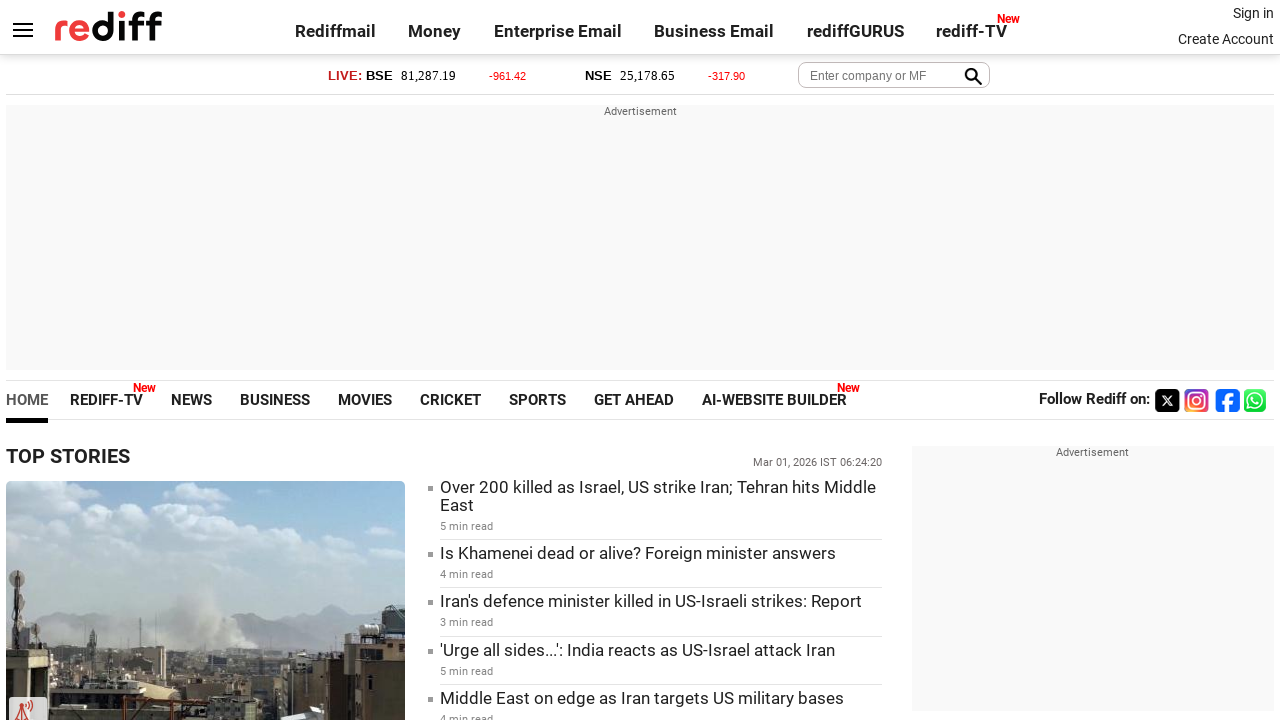